Tests the submission of a feedback form by filling all fields and clicking submit, then verifying the success message appears.

Starting URL: http://zero.webappsecurity.com/index.html

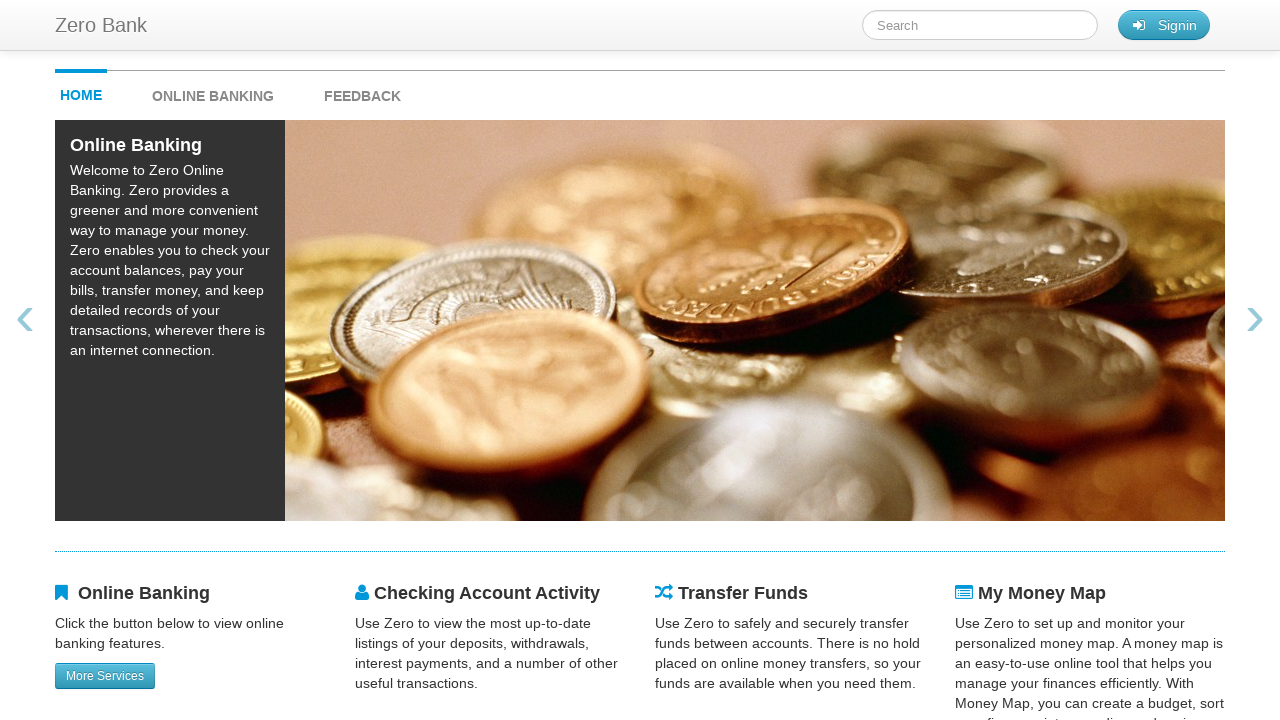

Clicked feedback link to navigate to feedback page at (362, 91) on #feedback
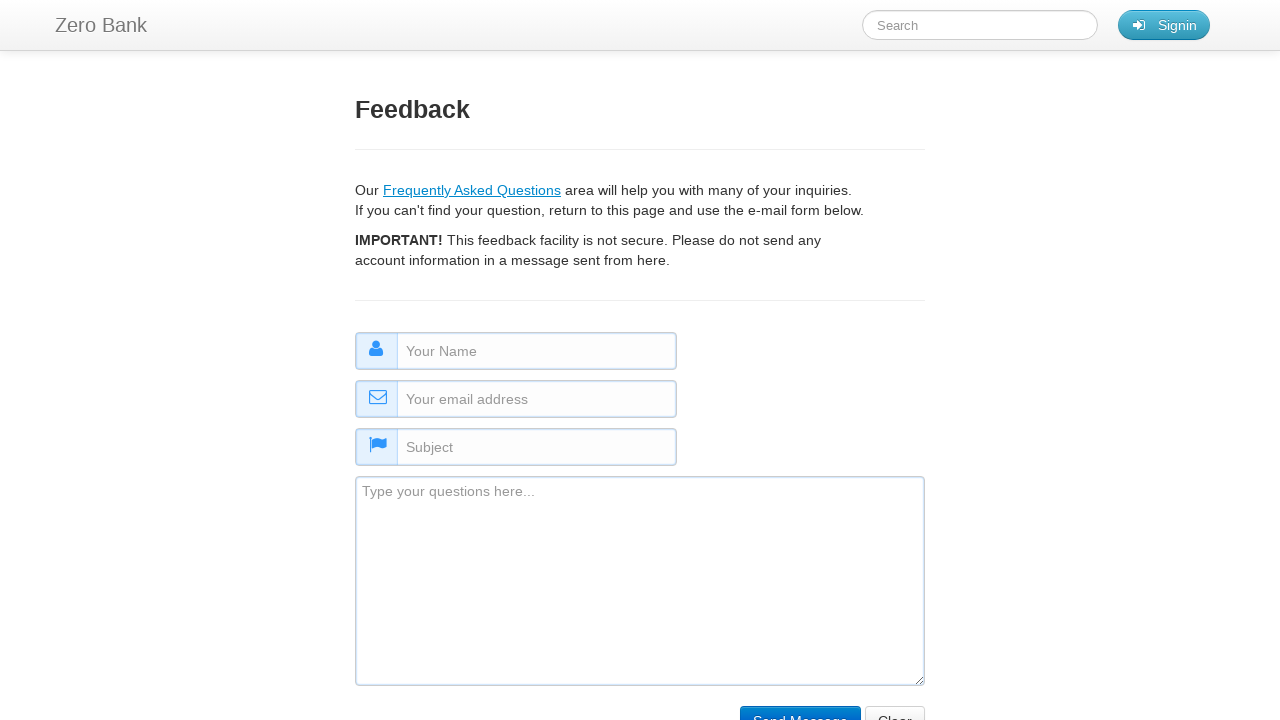

Filled name field with 'Jane Doe' on #name
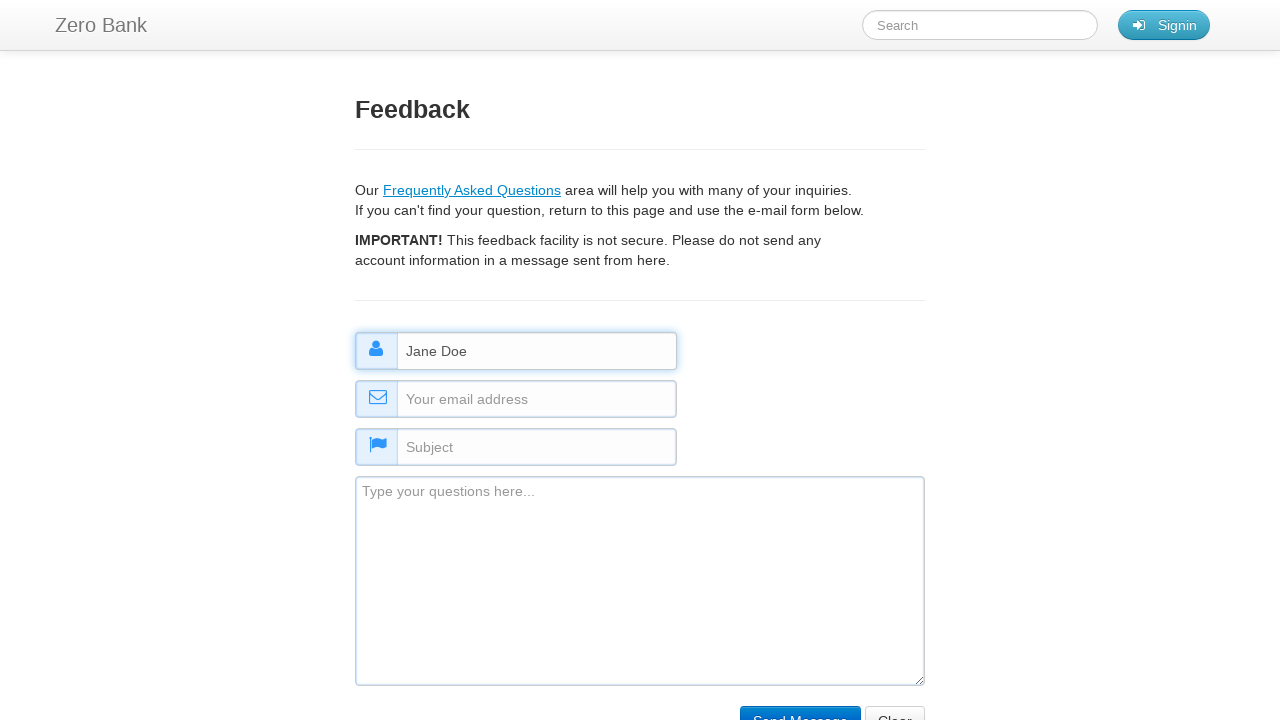

Filled email field with 'jane.doe@example.com' on #email
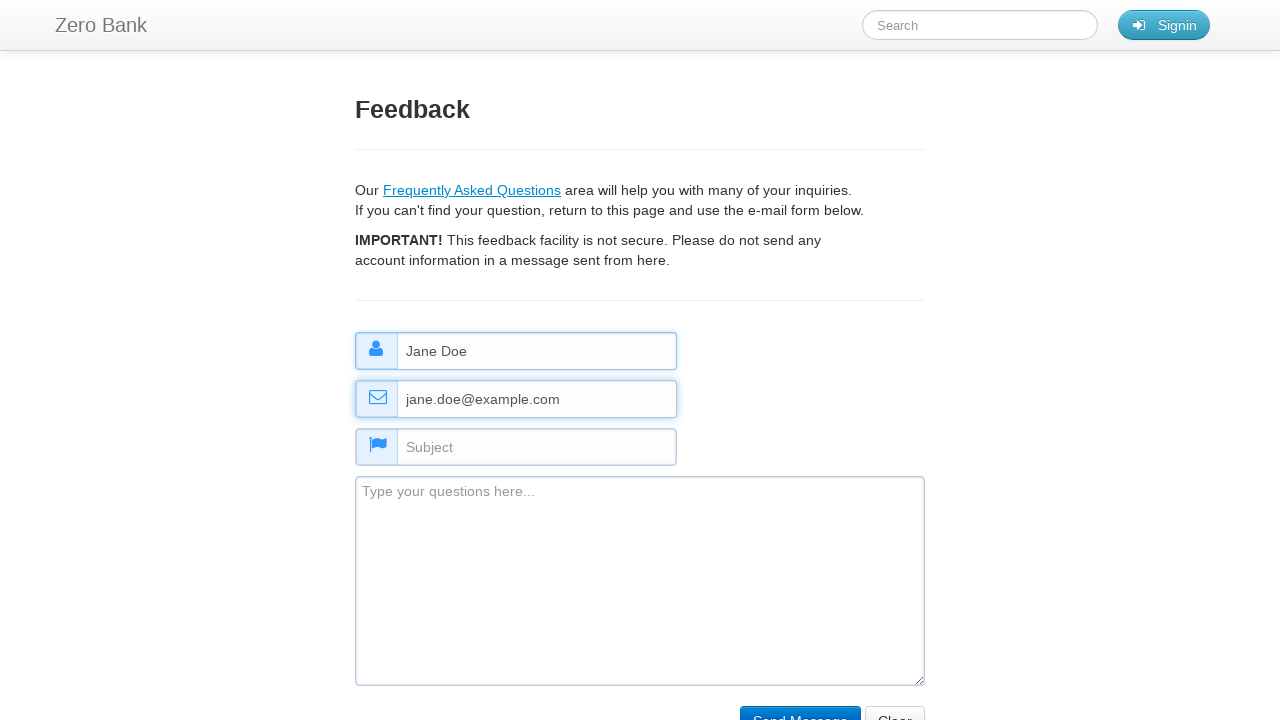

Filled subject field with 'Feedback Subject' on #subject
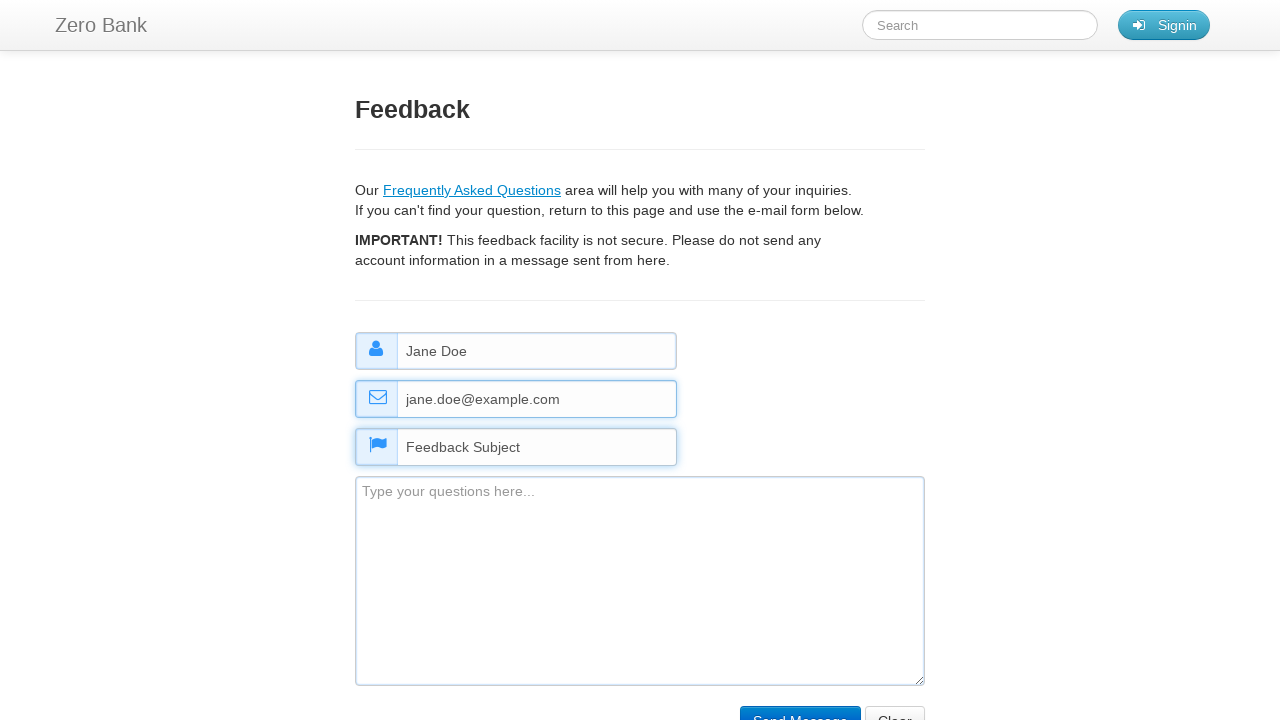

Filled comment field with 'Great application, very user friendly!' on #comment
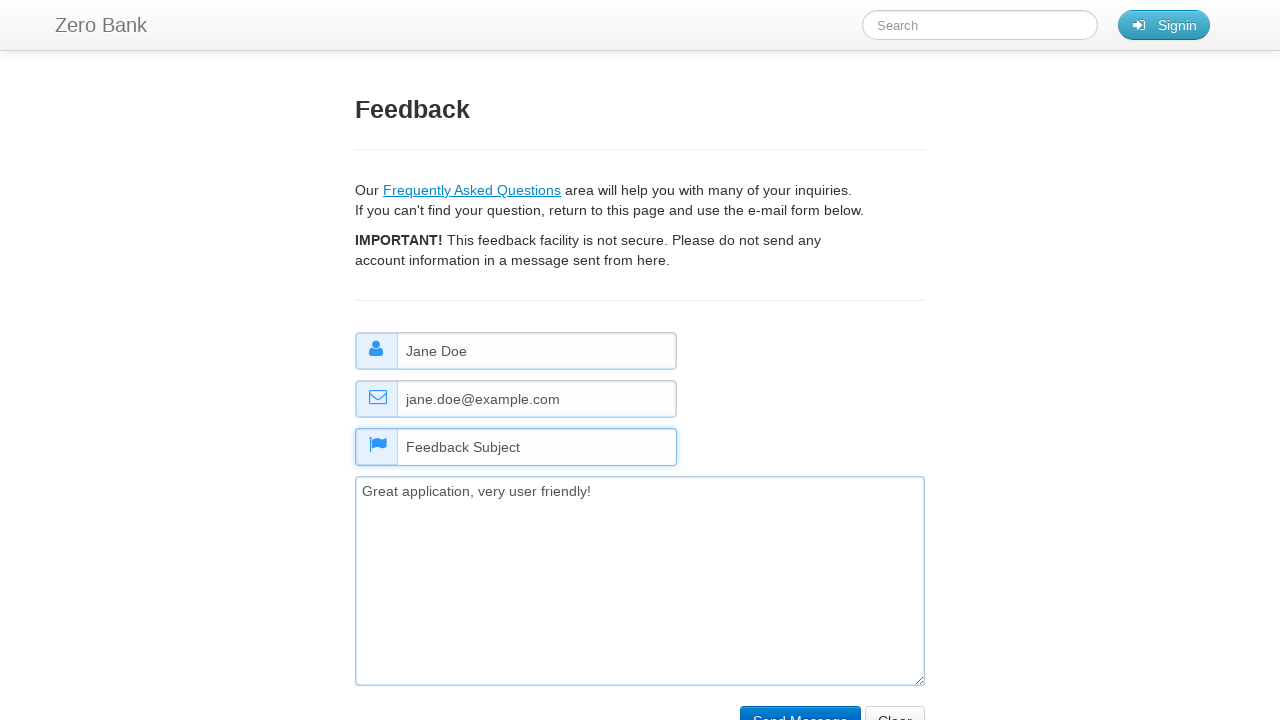

Clicked submit button to submit feedback form at (800, 705) on input[type='submit']
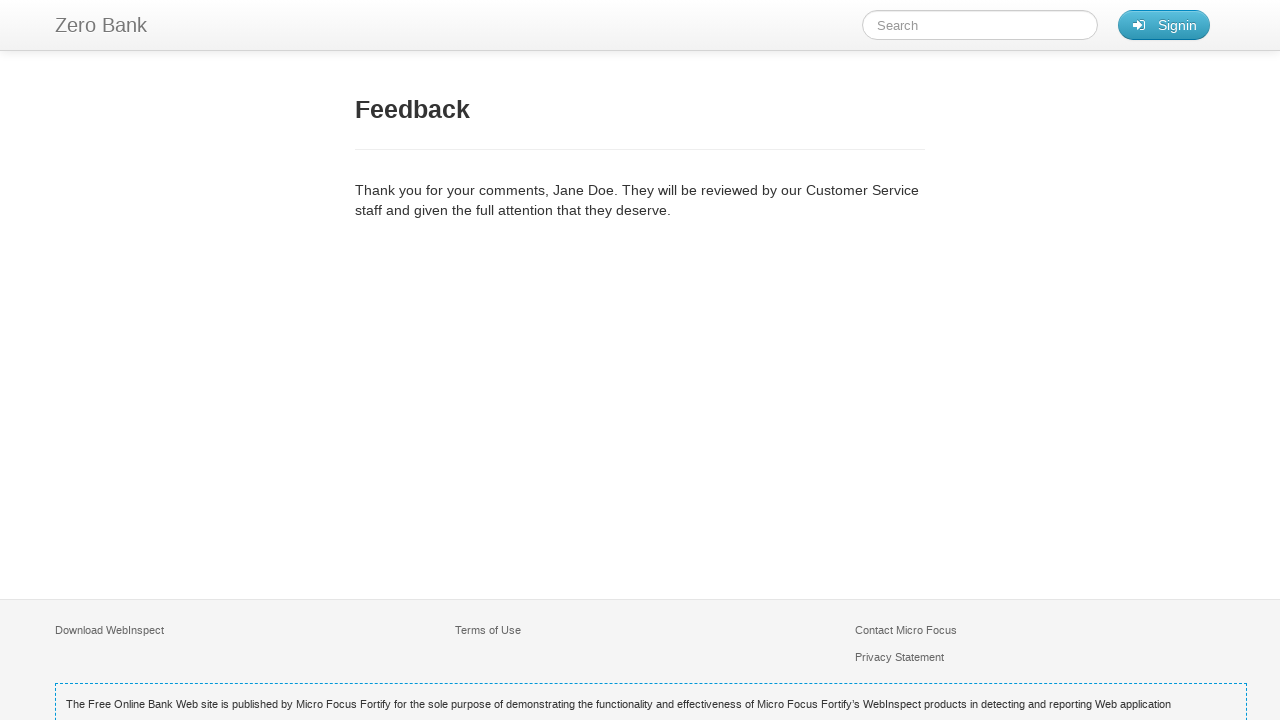

Feedback form success message appeared, confirming form submission
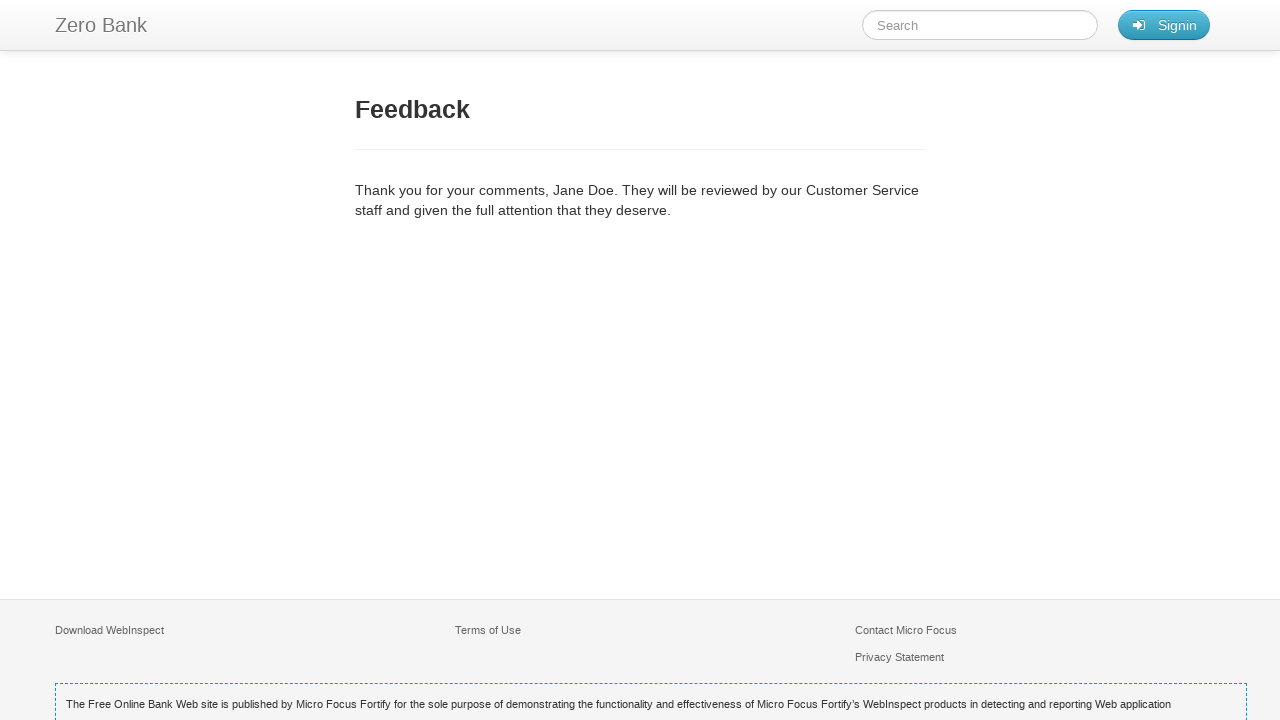

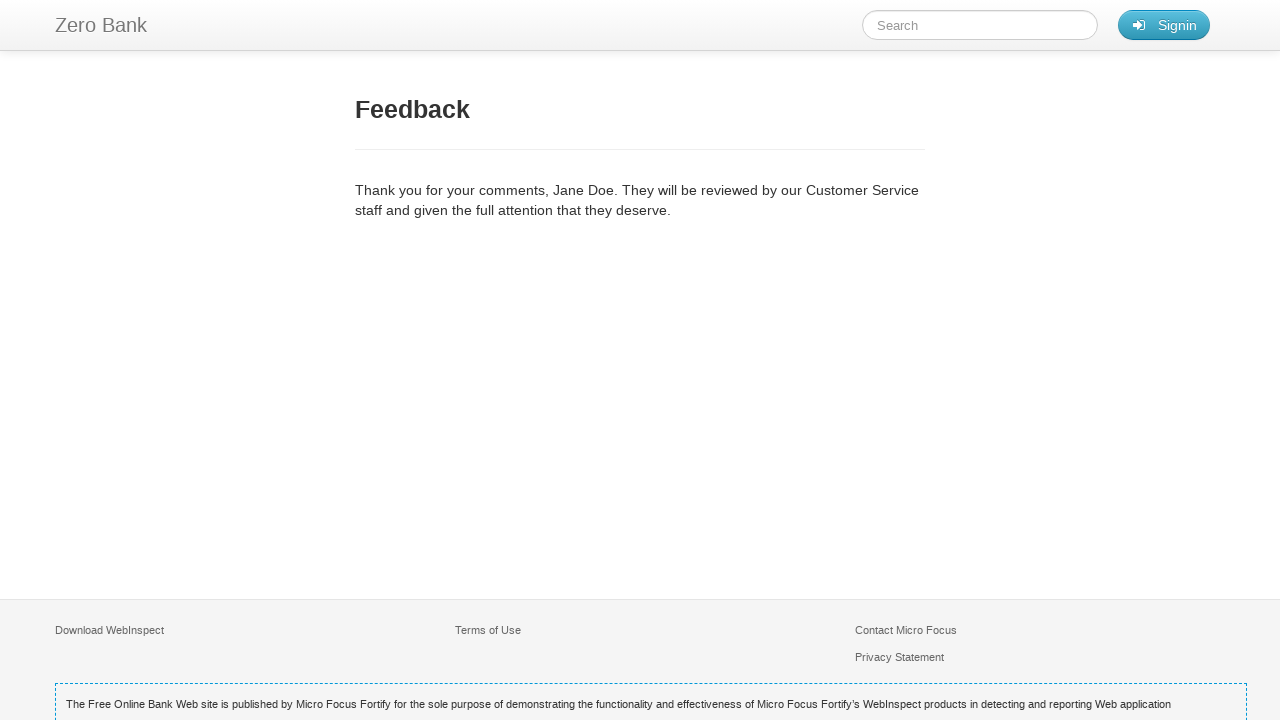